Tests e-commerce functionality by searching for products, adding a specific item to cart, and proceeding to checkout

Starting URL: https://rahulshettyacademy.com/seleniumPractise

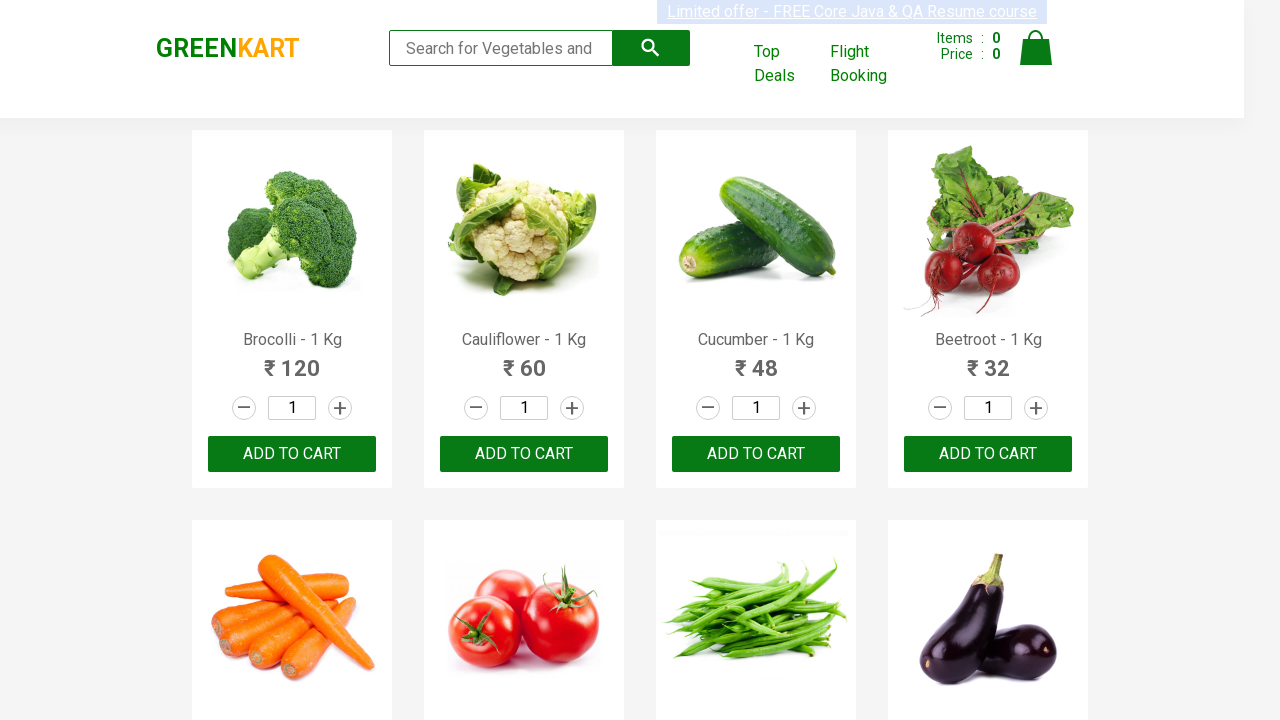

Filled search field with 'ca' to search for products on .search-keyword
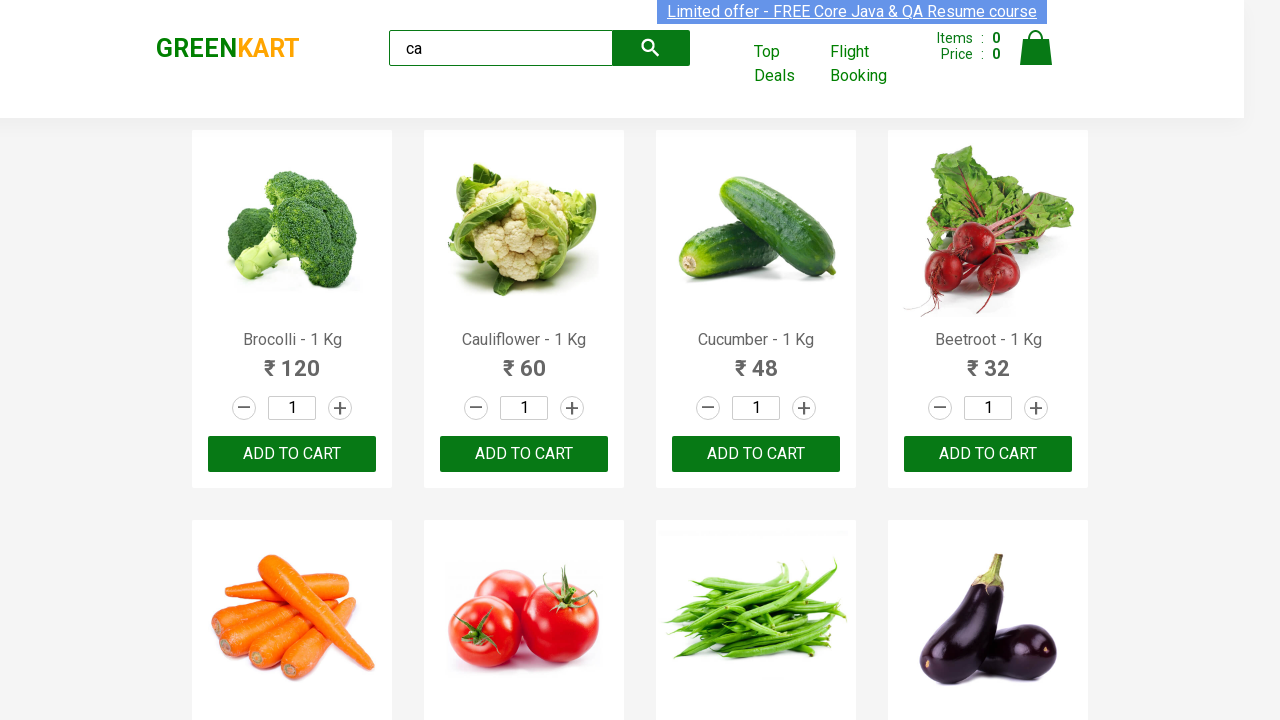

Waited 2 seconds for products to load after search
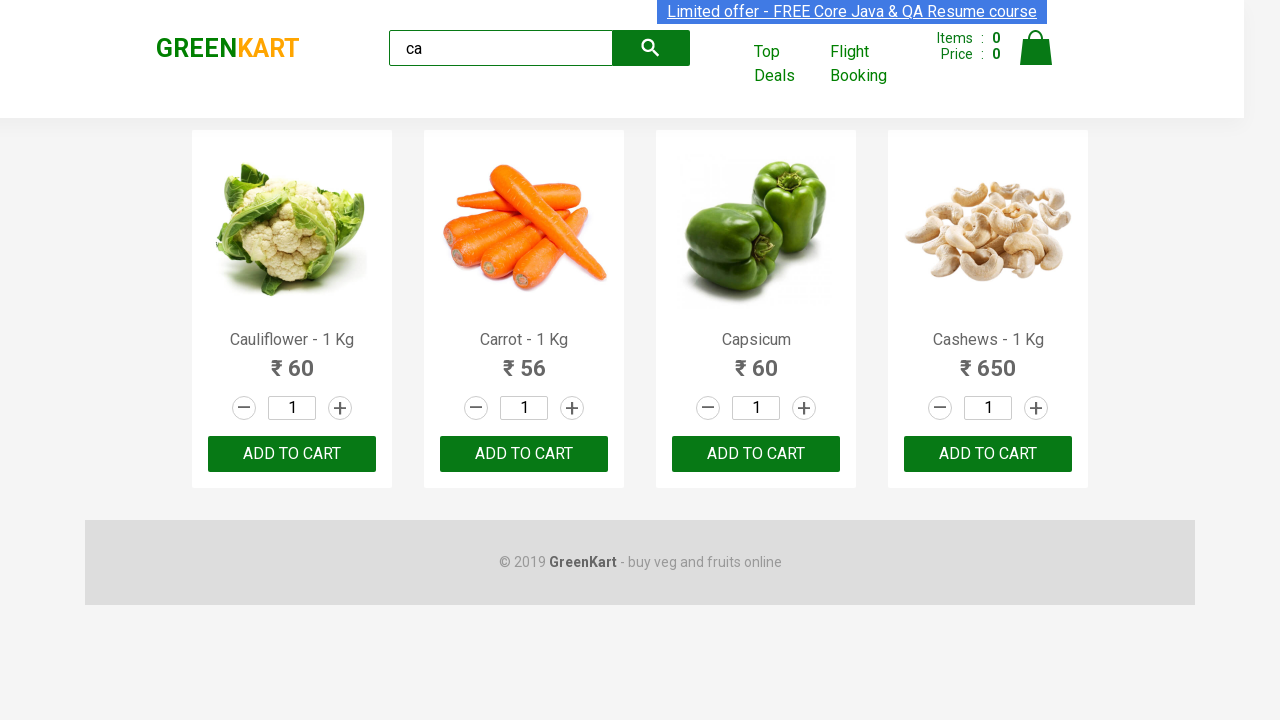

Retrieved all product elements from the page
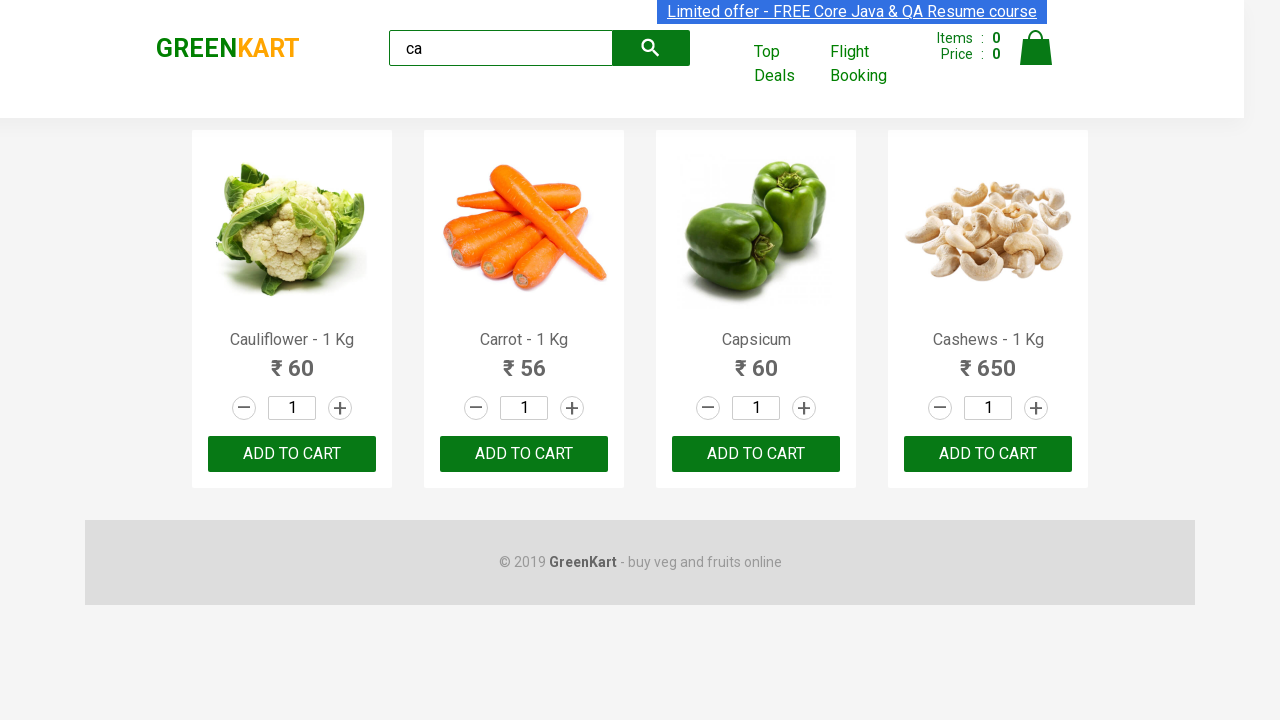

Retrieved product name: Cauliflower - 1 Kg
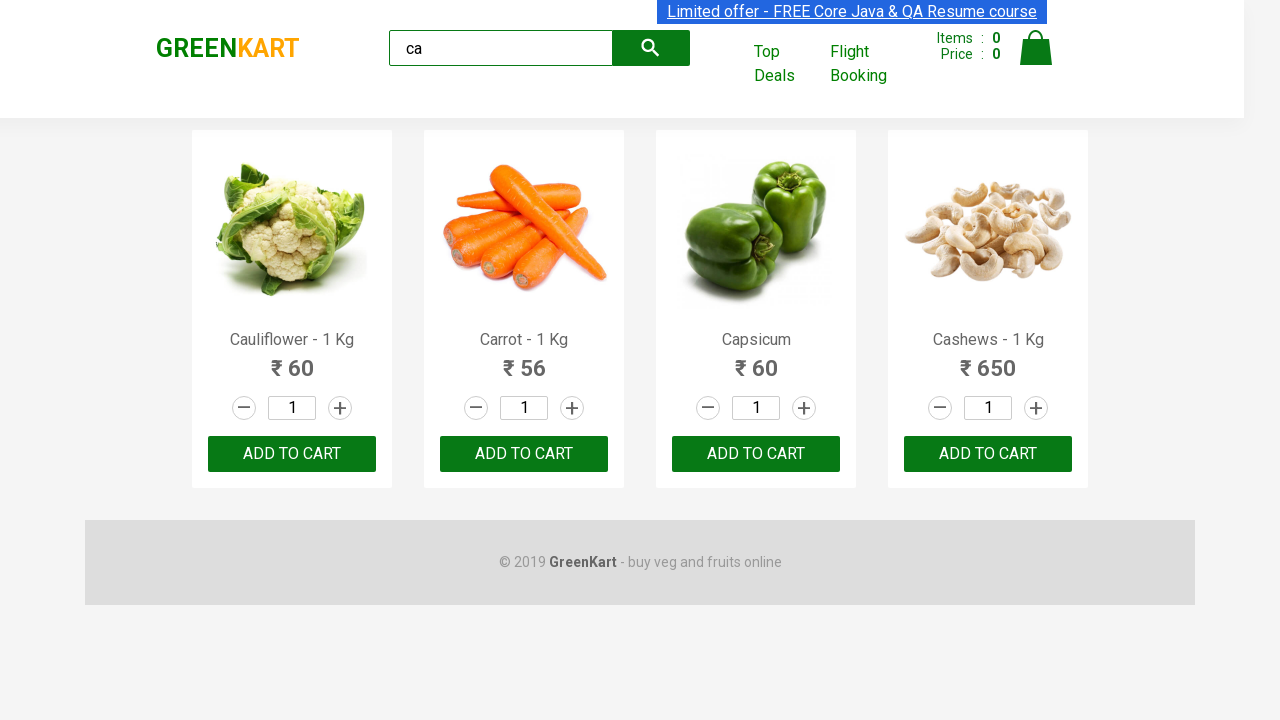

Retrieved product name: Carrot - 1 Kg
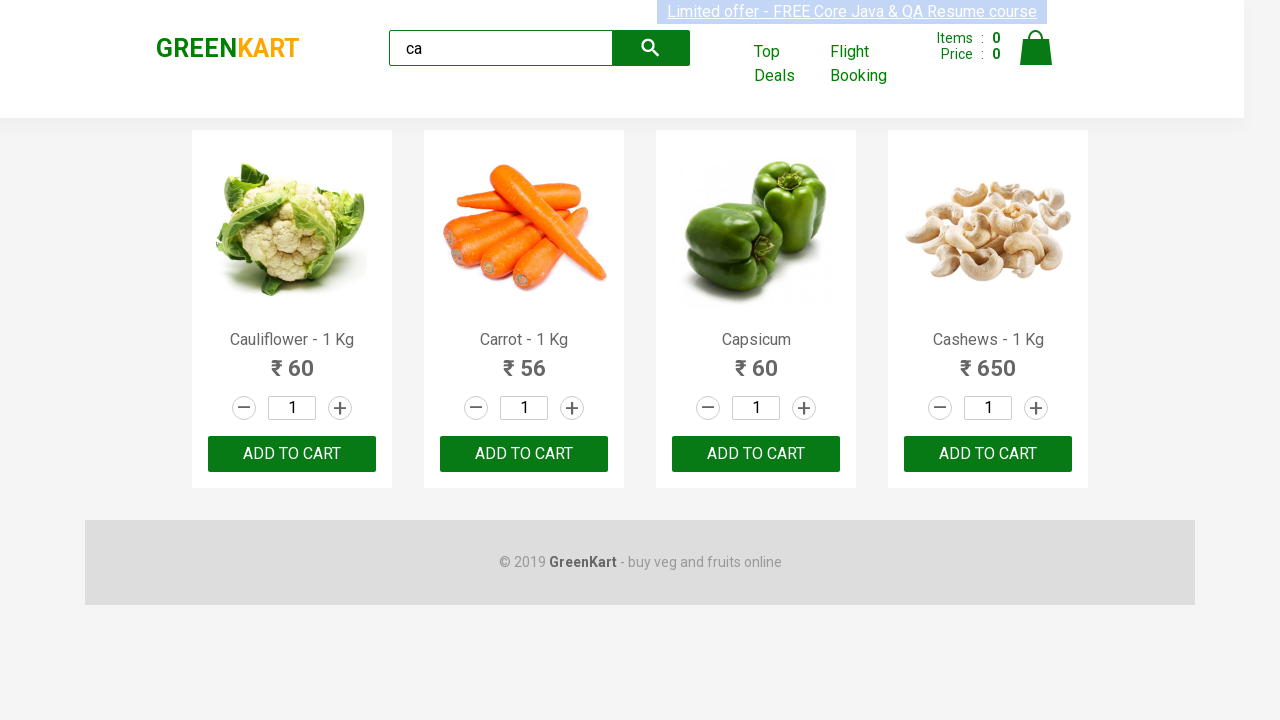

Retrieved product name: Capsicum
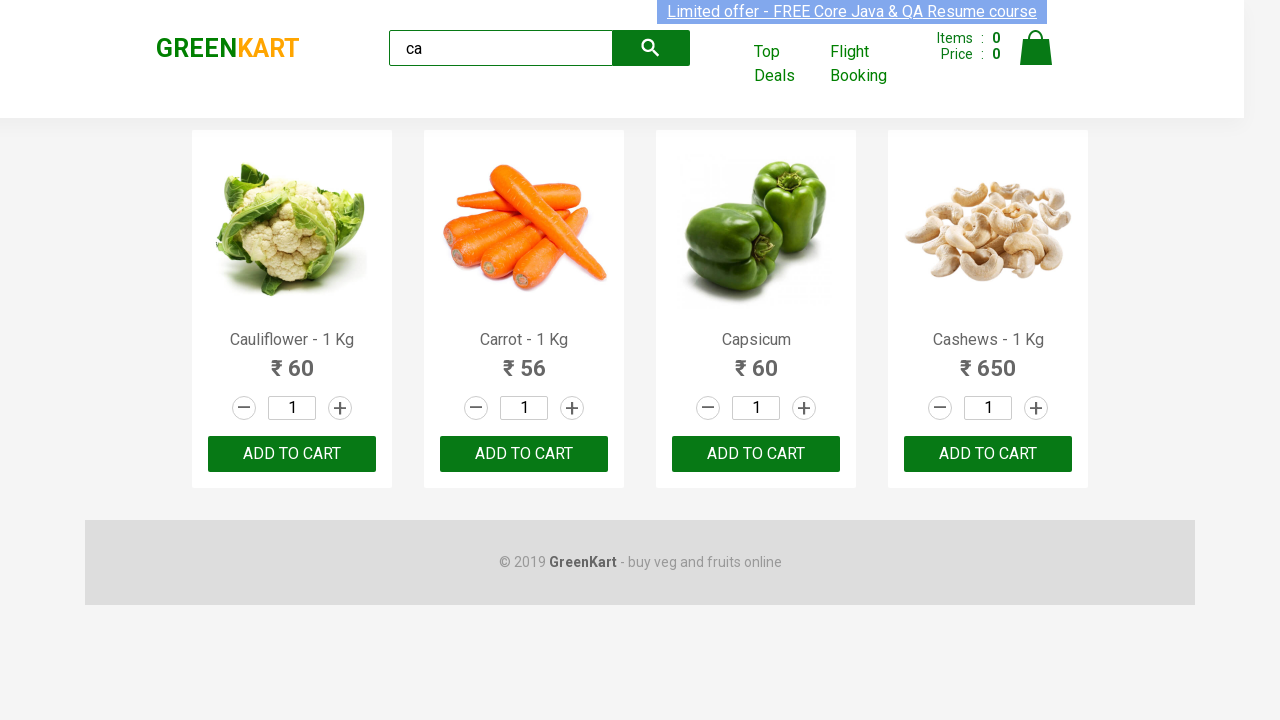

Retrieved product name: Cashews - 1 Kg
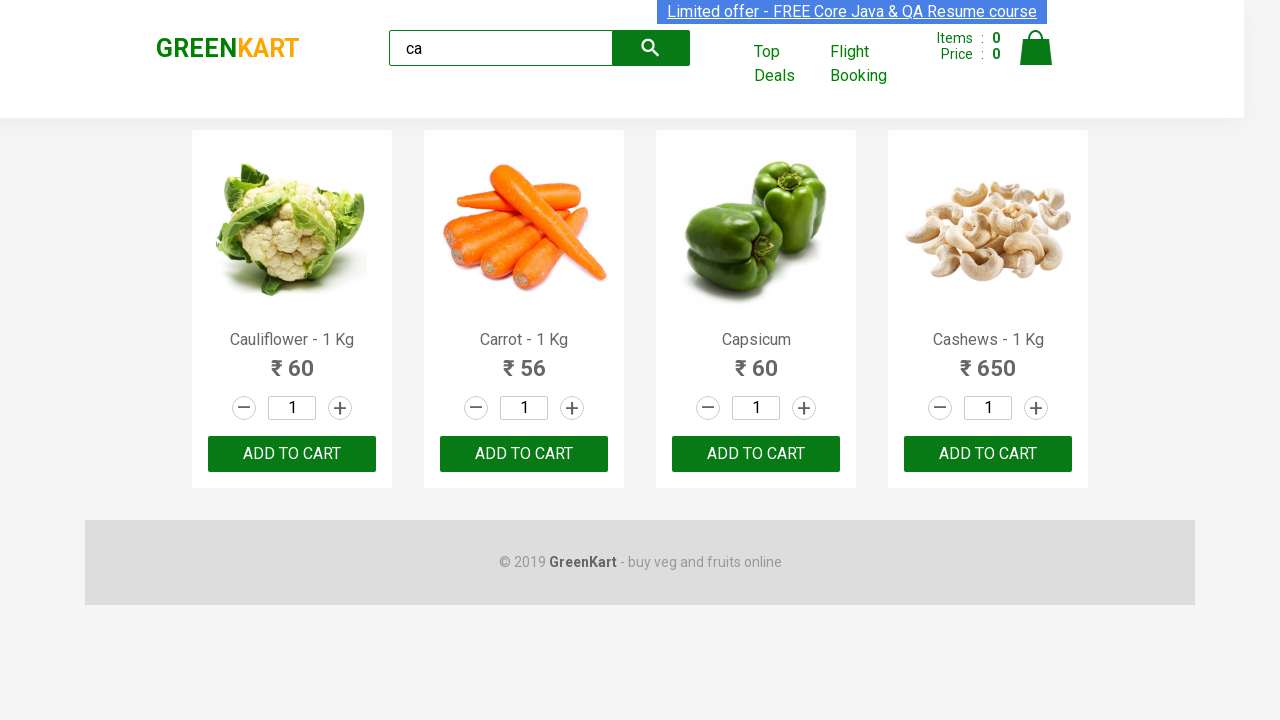

Clicked 'Add to cart' button for Cashews product at (988, 454) on .products .product >> nth=3 >> button
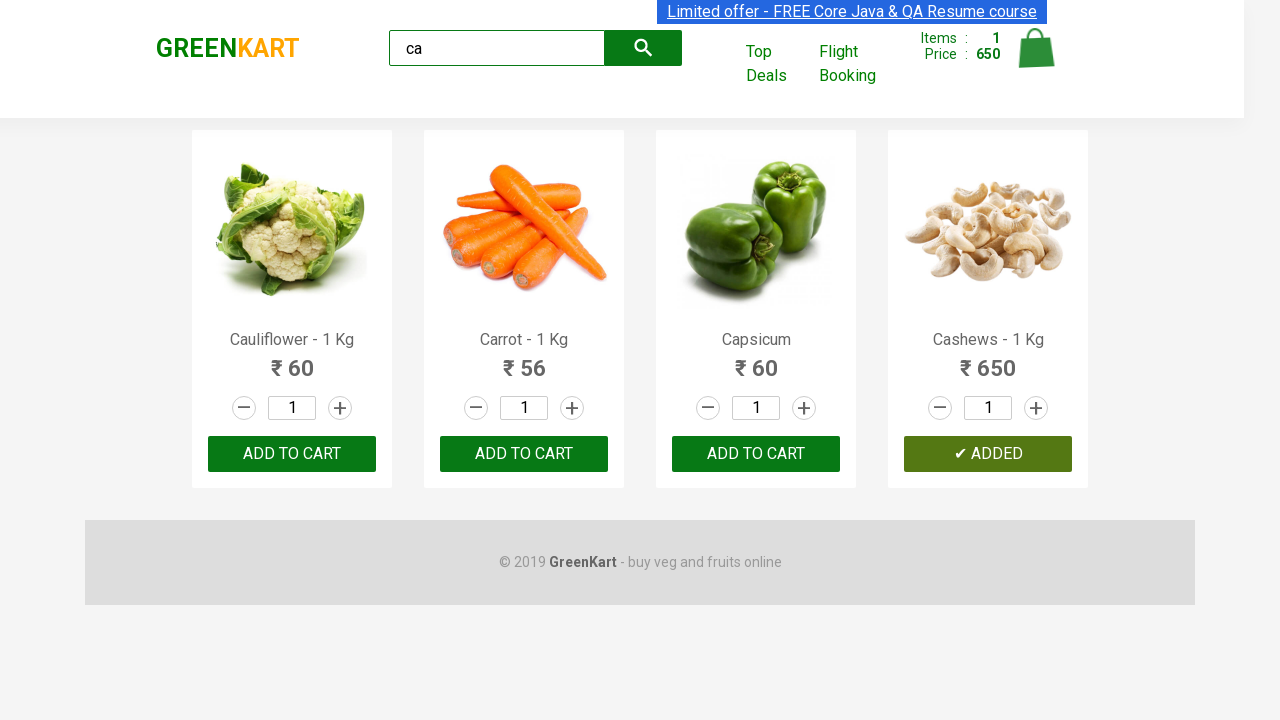

Clicked on cart icon to view cart at (1036, 59) on .cart-icon
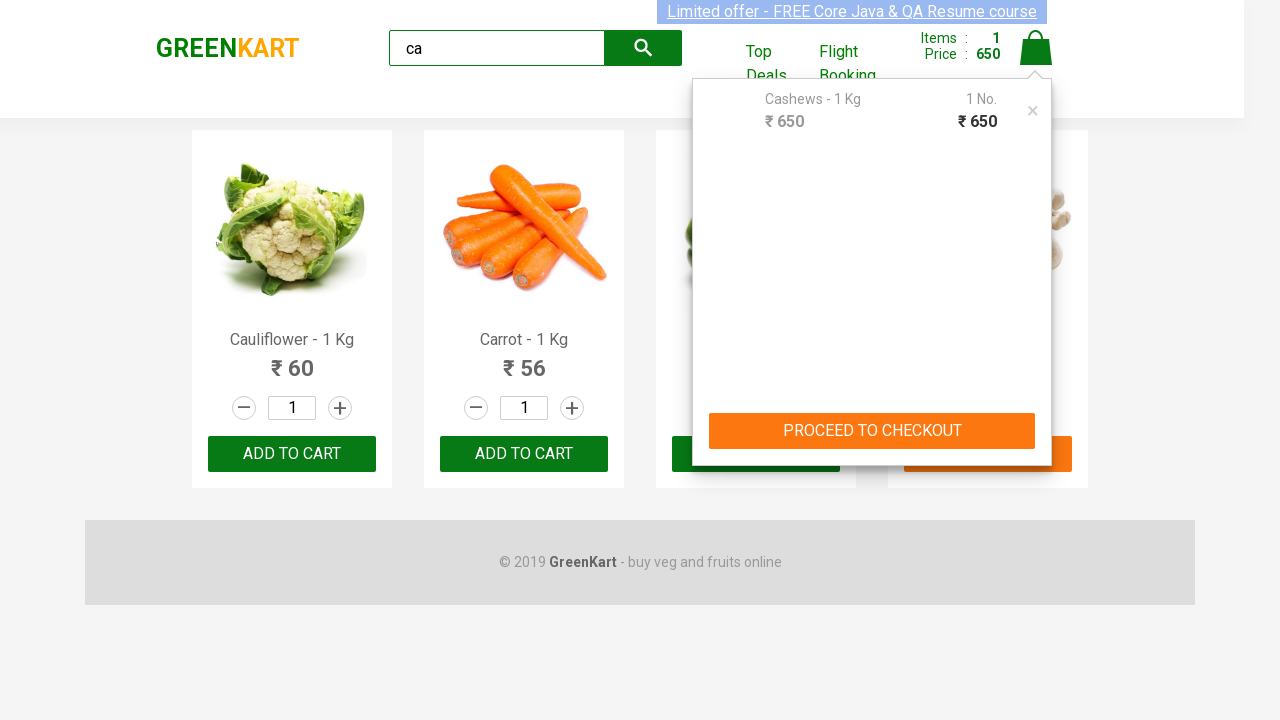

Clicked 'PROCEED TO CHECKOUT' button to proceed to checkout at (872, 431) on text=PROCEED TO CHECKOUT
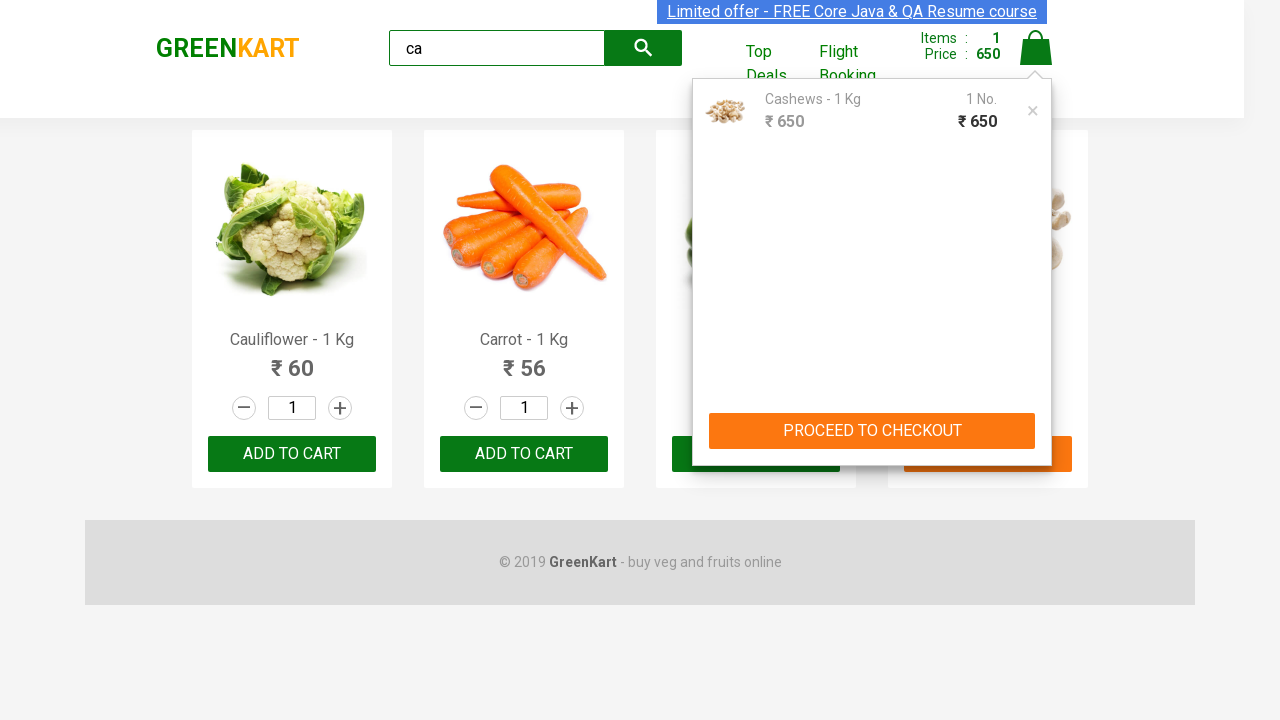

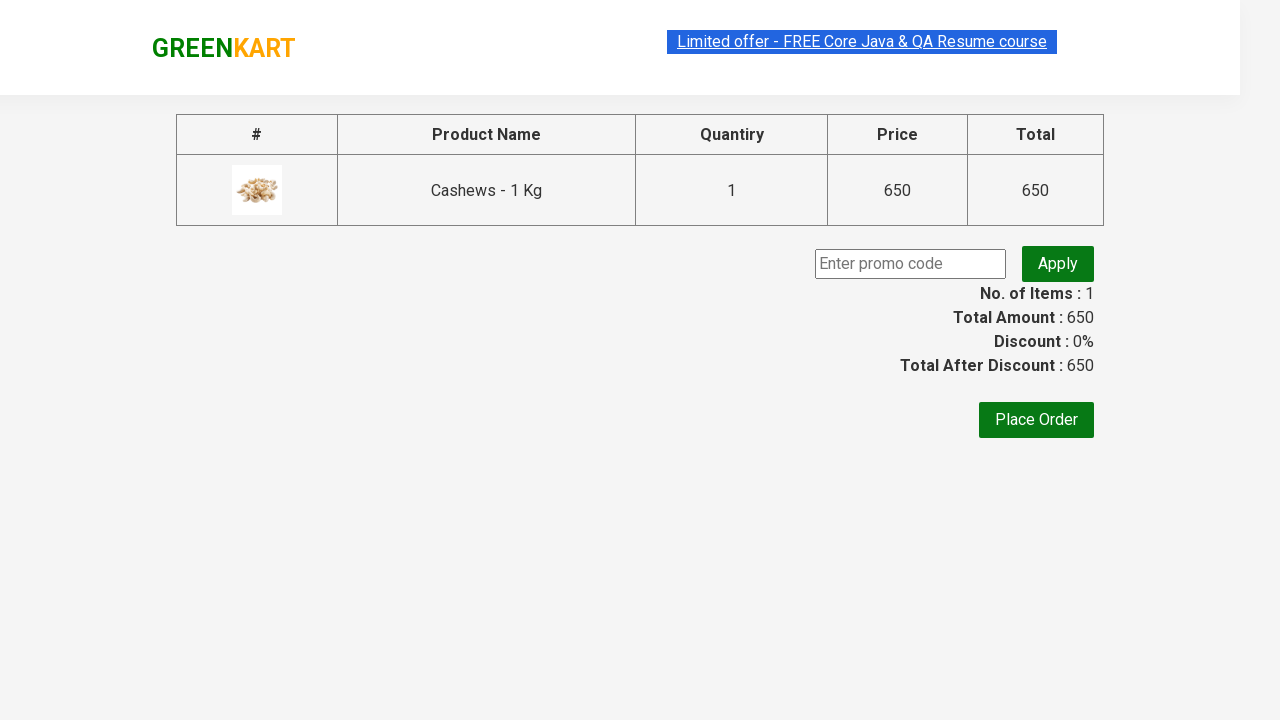